Navigates to Spotify homepage and waits for link elements to be present

Starting URL: http://www.spotify.com

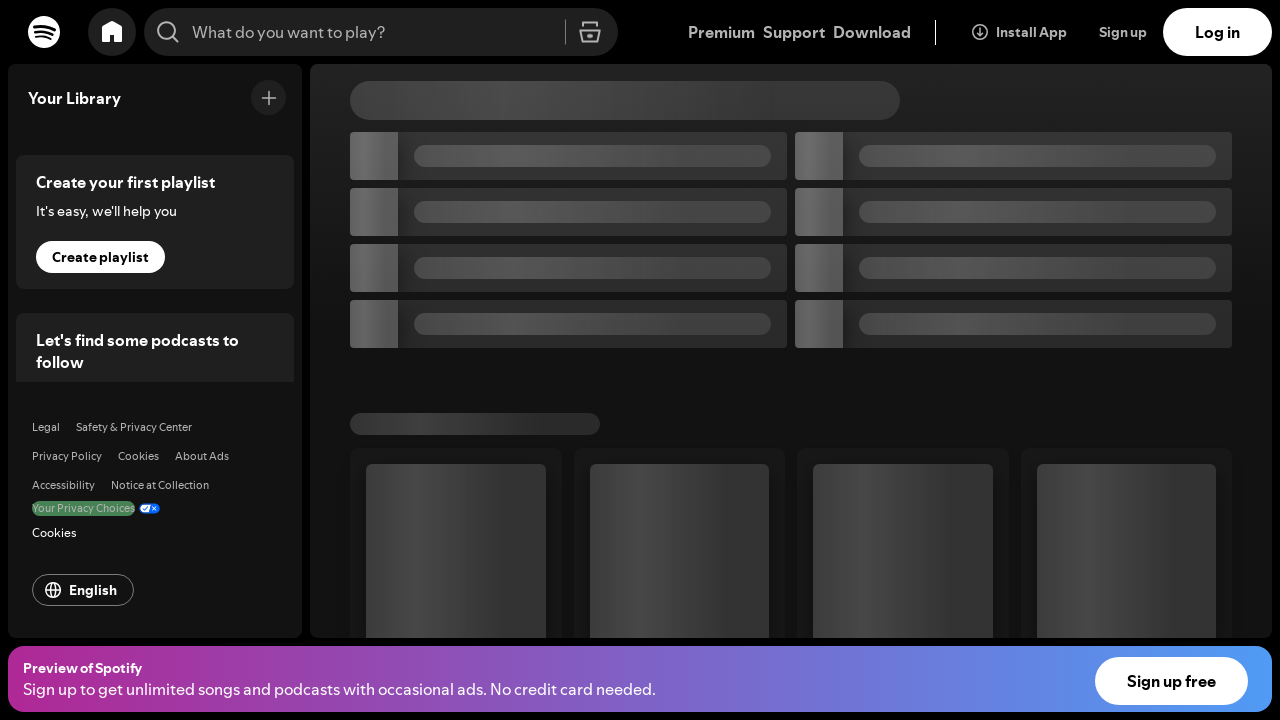

Waited for Spotify homepage to load (domcontentloaded)
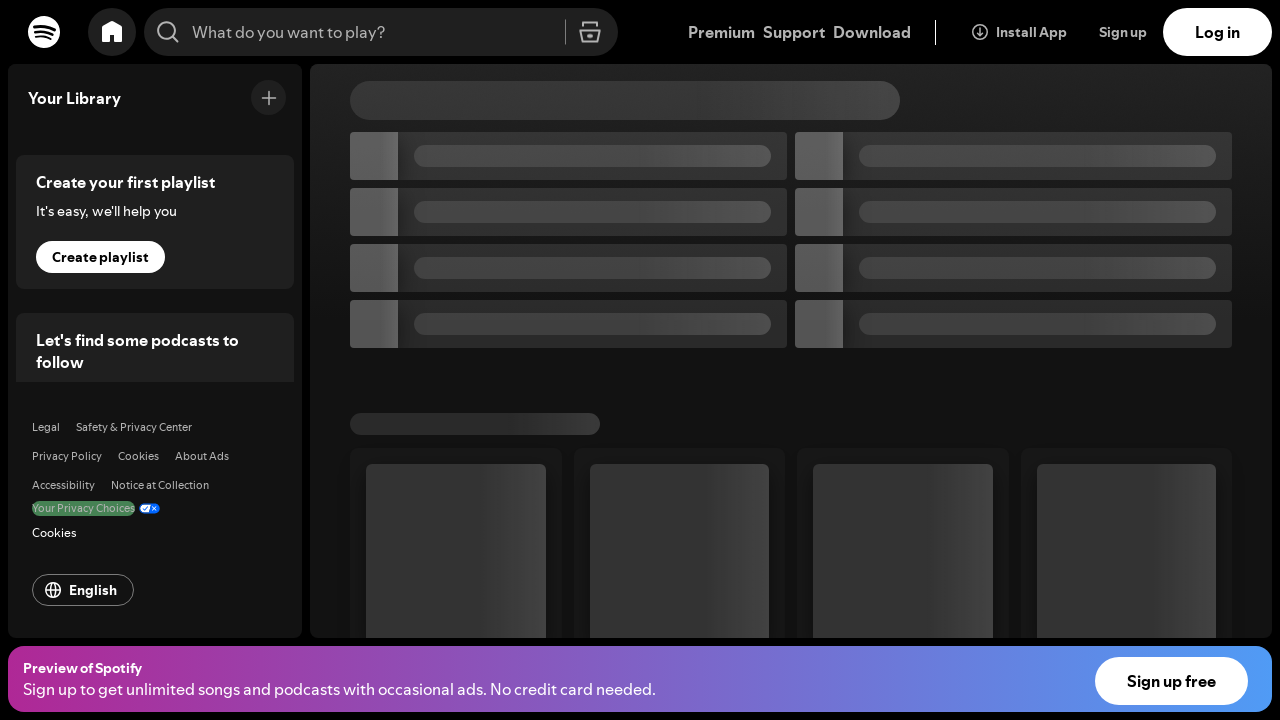

Located all link elements on Spotify homepage
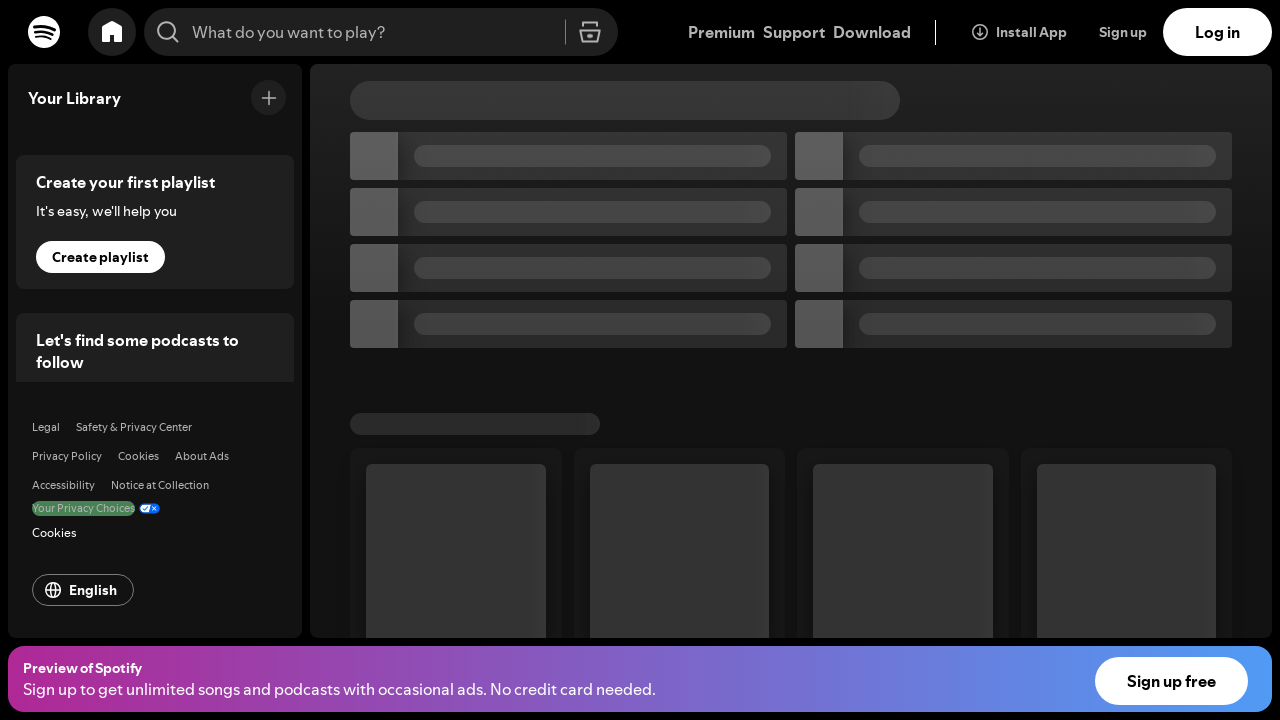

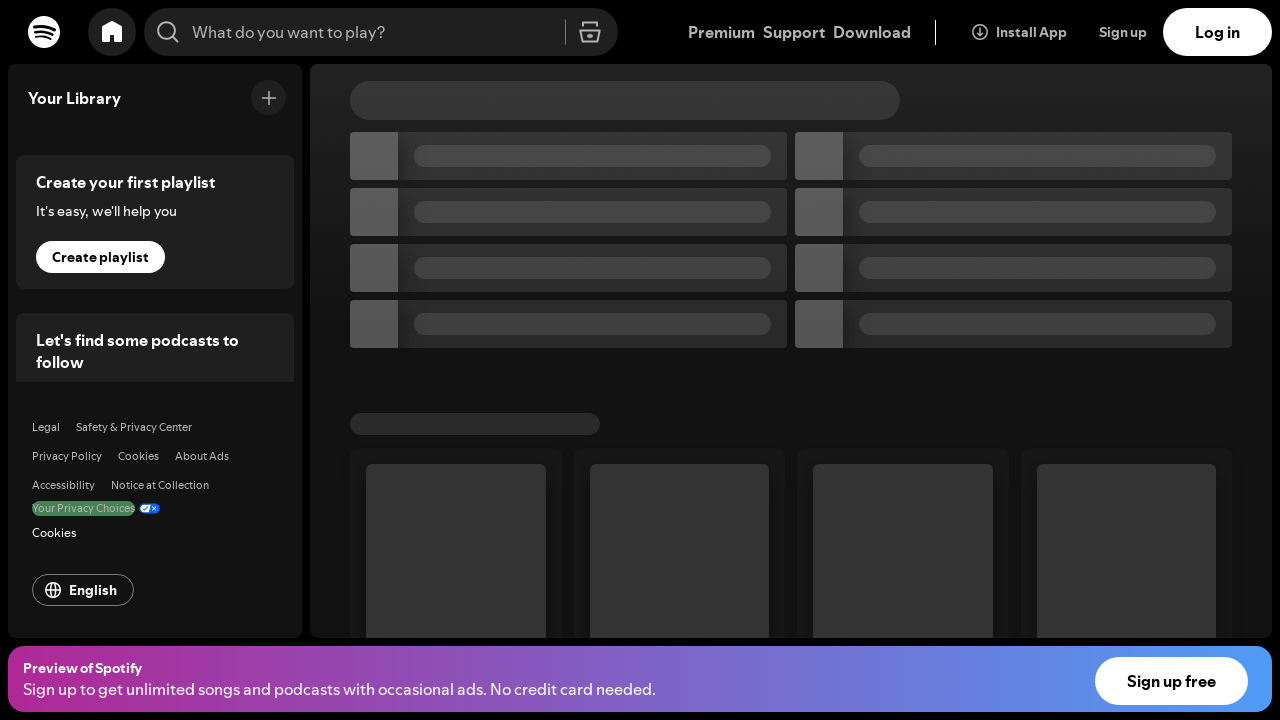